Tests AJAX functionality by clicking a button and waiting for dynamic content to load

Starting URL: http://uitestingplayground.com/ajax

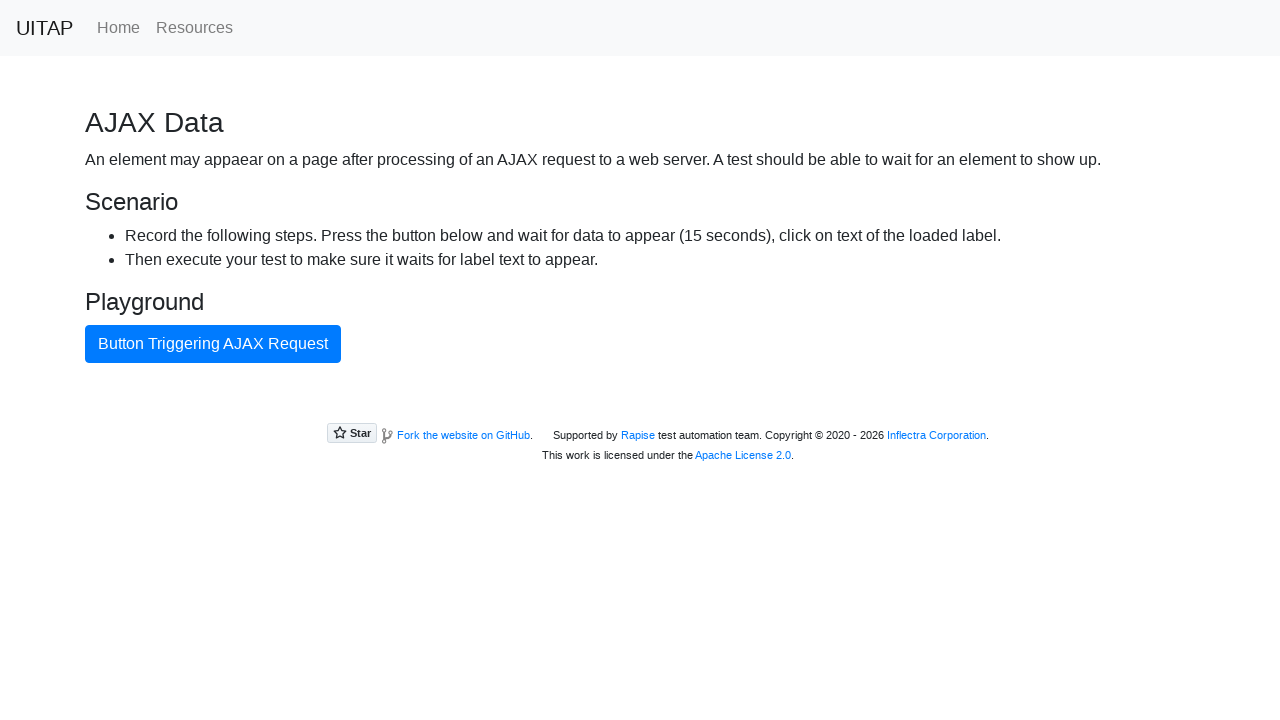

Clicked AJAX button to trigger dynamic content loading at (213, 344) on #ajaxButton
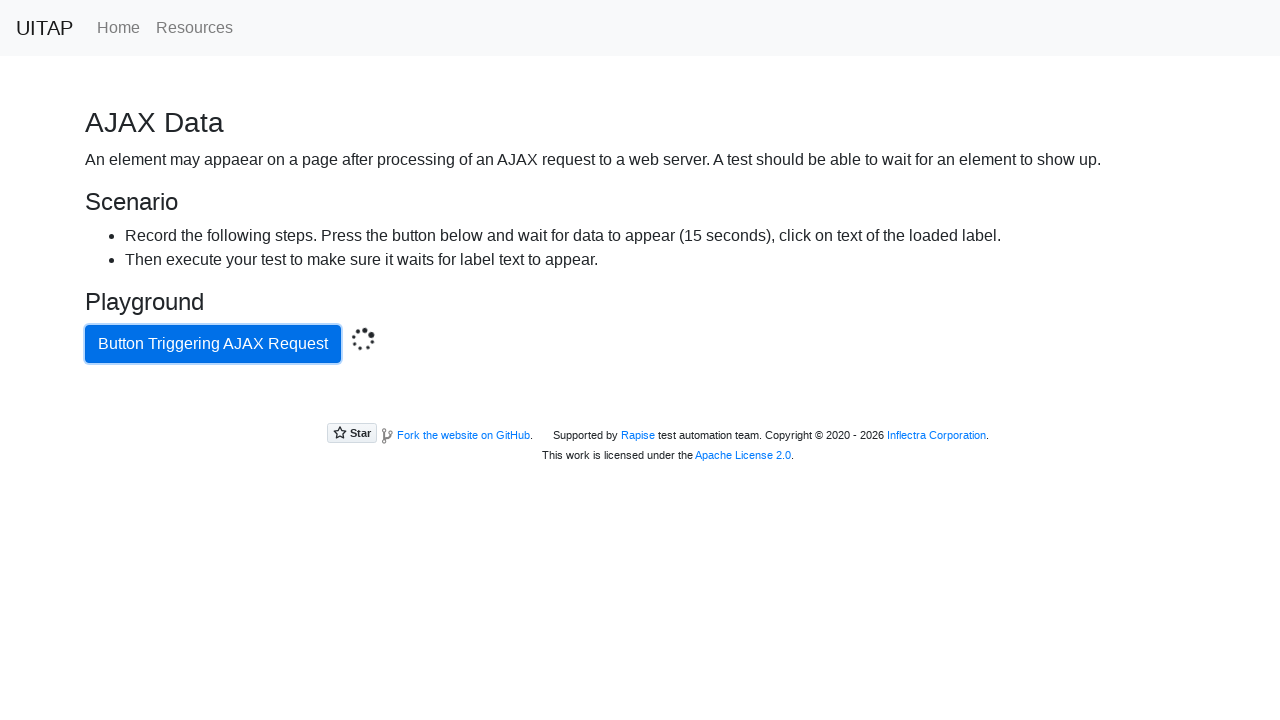

Waited for dynamic content to load and become visible
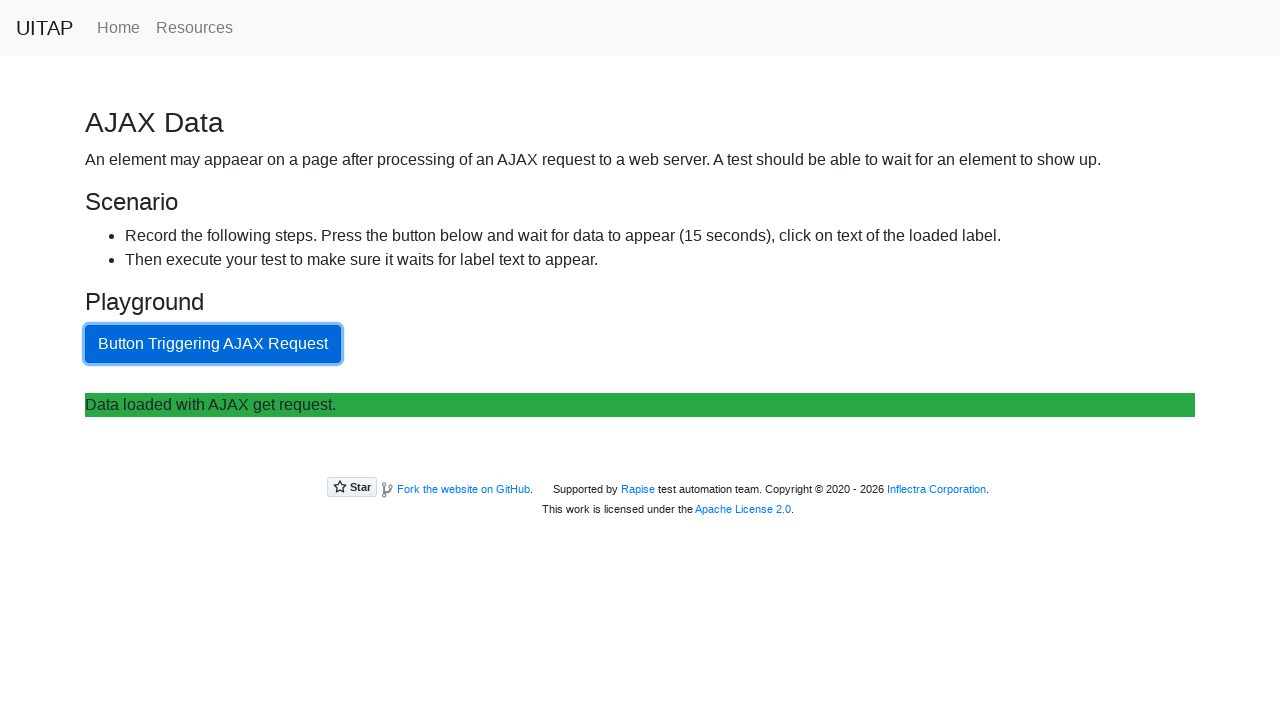

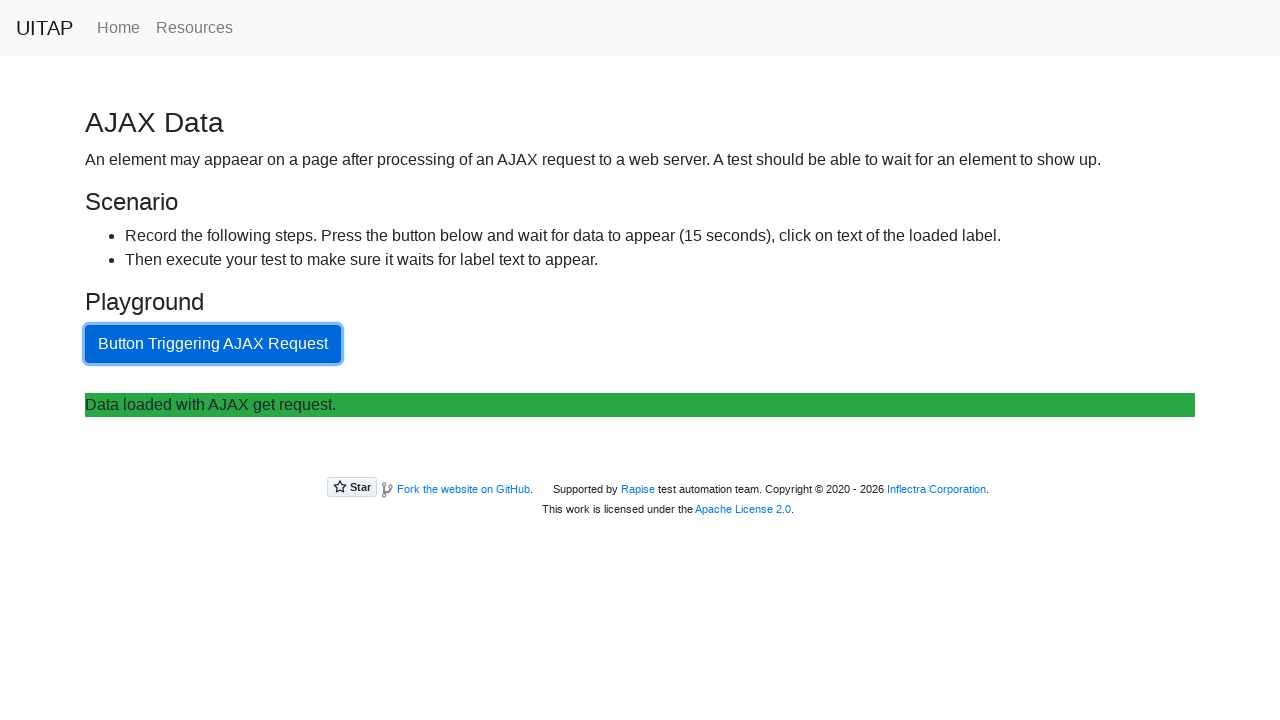